Tests that submitting an email address shows a success alert by filling the email field, clicking submit, and waiting for the alert element to appear

Starting URL: https://library-app.firebaseapp.com

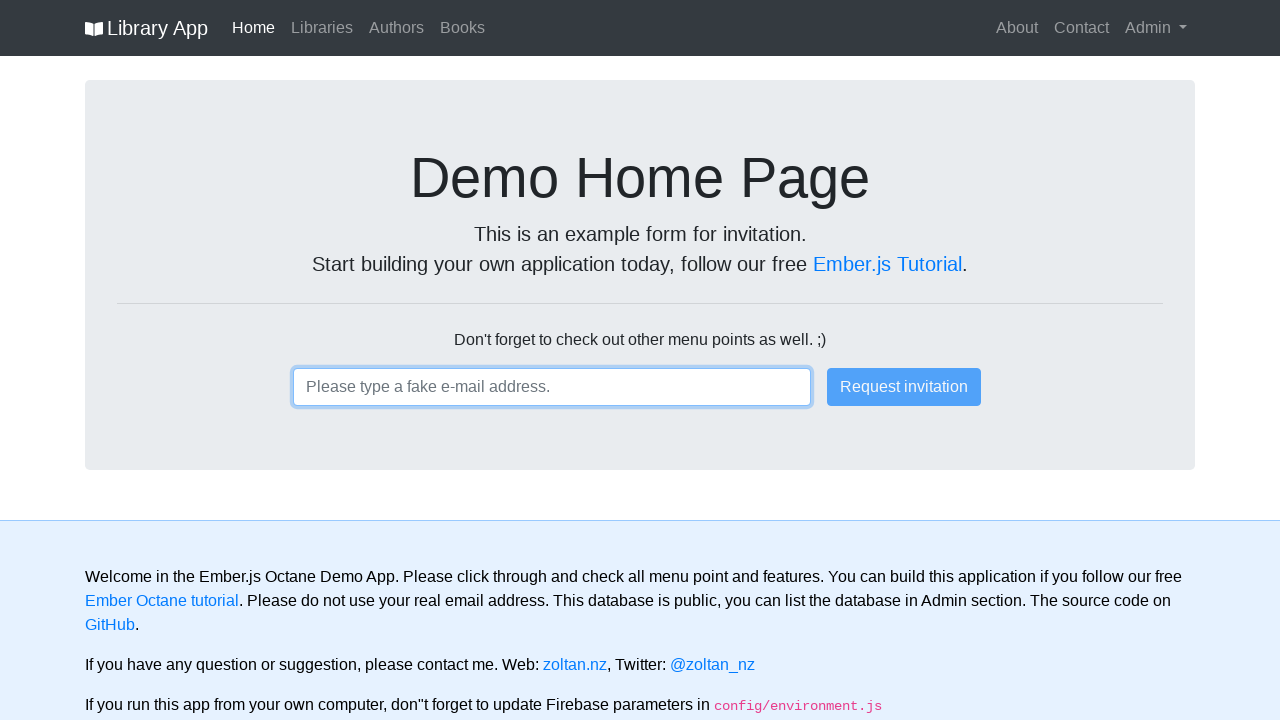

Filled email field with 'tester@test.com' on .ember-text-field
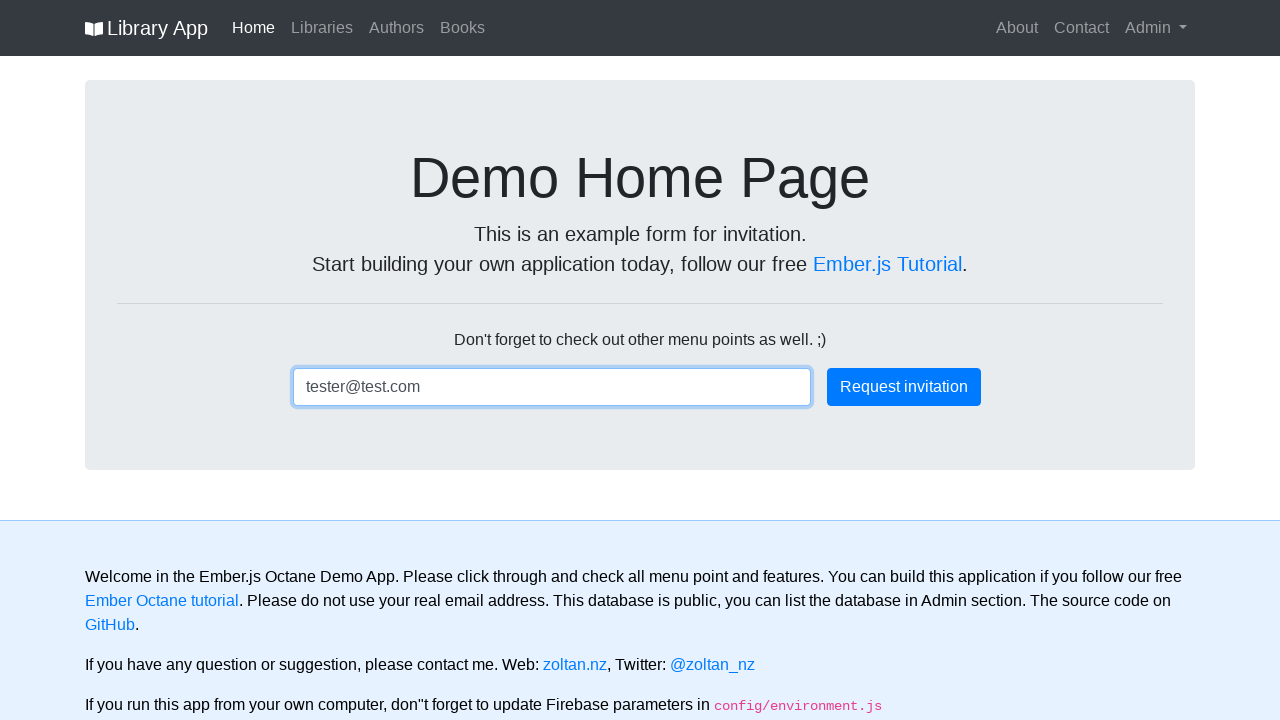

Clicked submit button at (904, 387) on .btn-primary
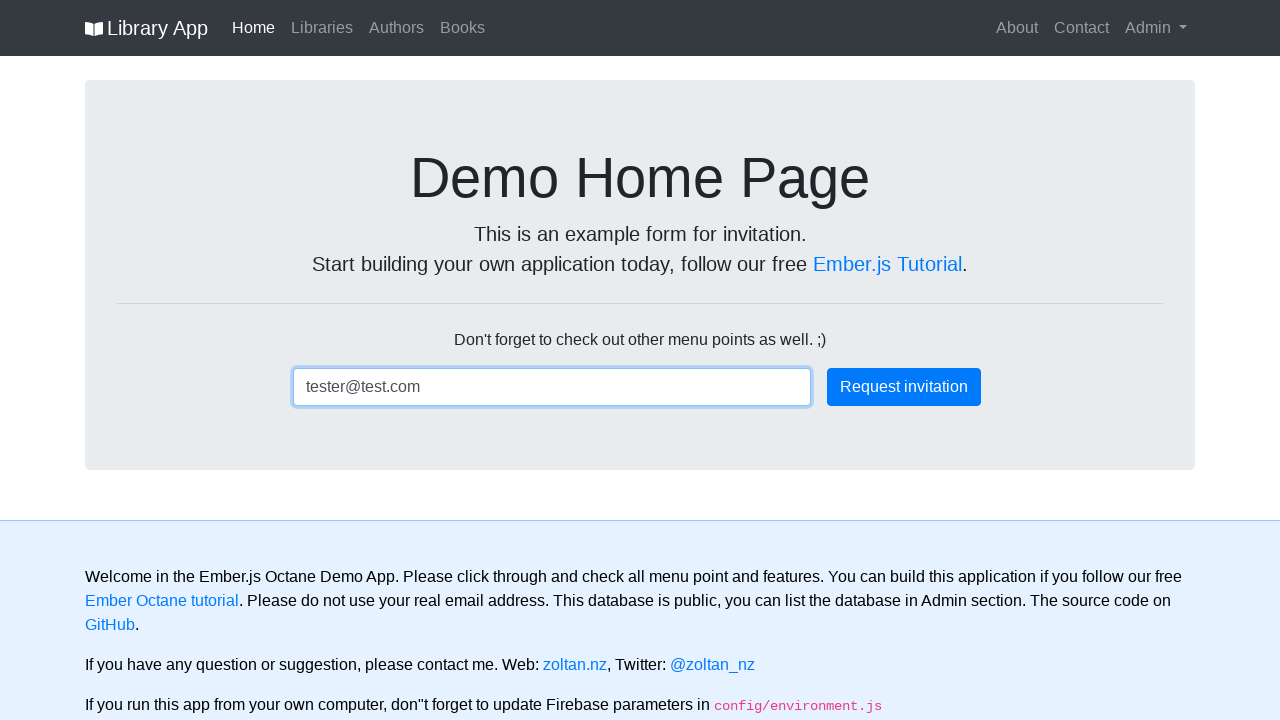

Success alert appeared after submitting email
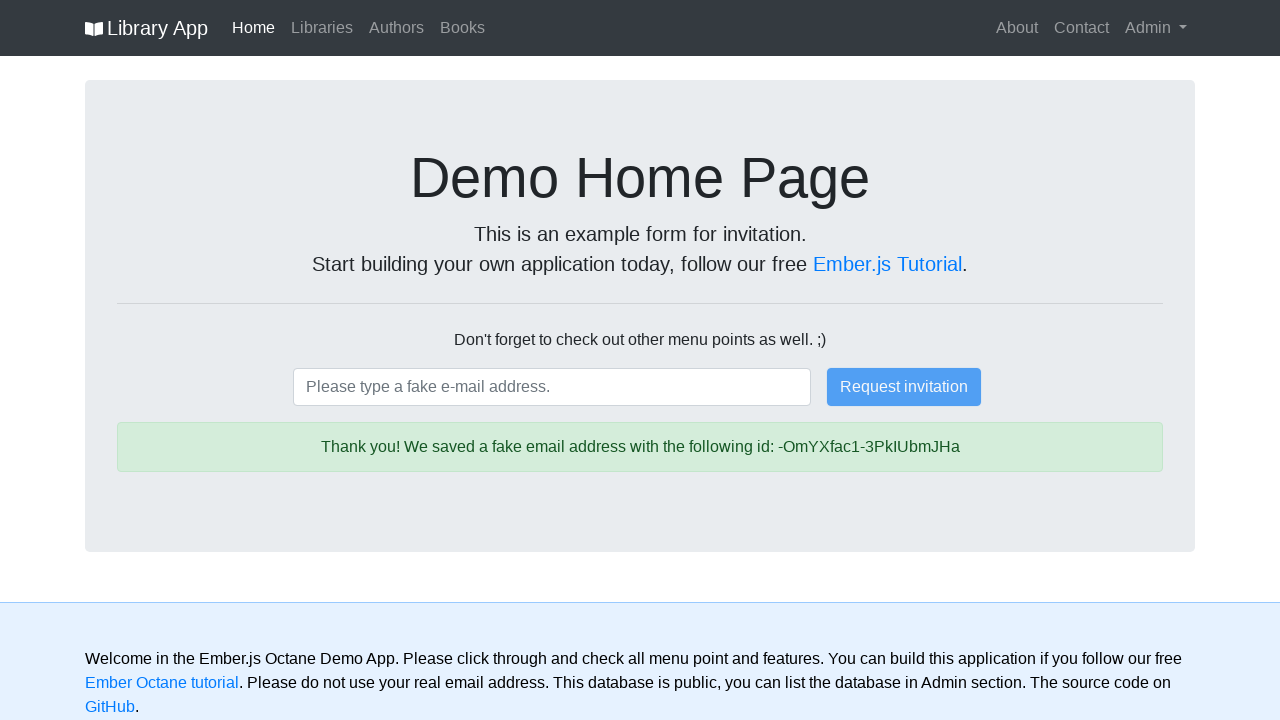

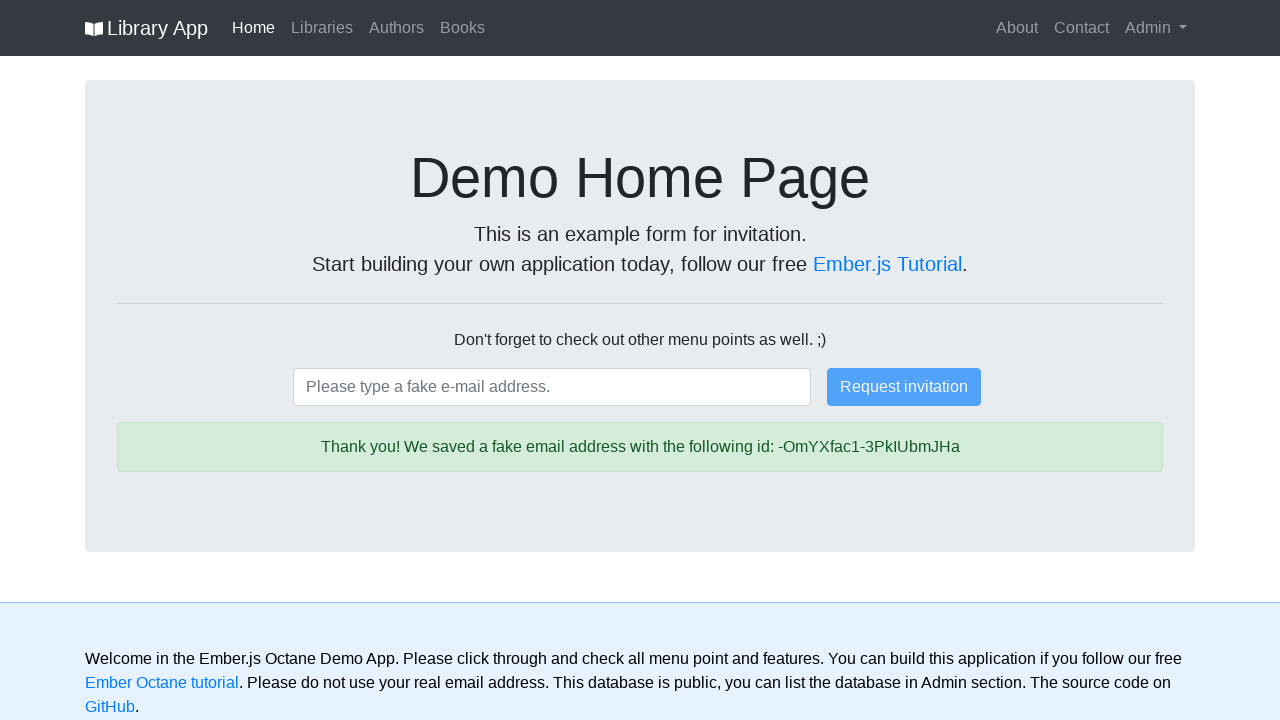